Tests that clicking Clear completed removes completed items from the list

Starting URL: https://demo.playwright.dev/todomvc

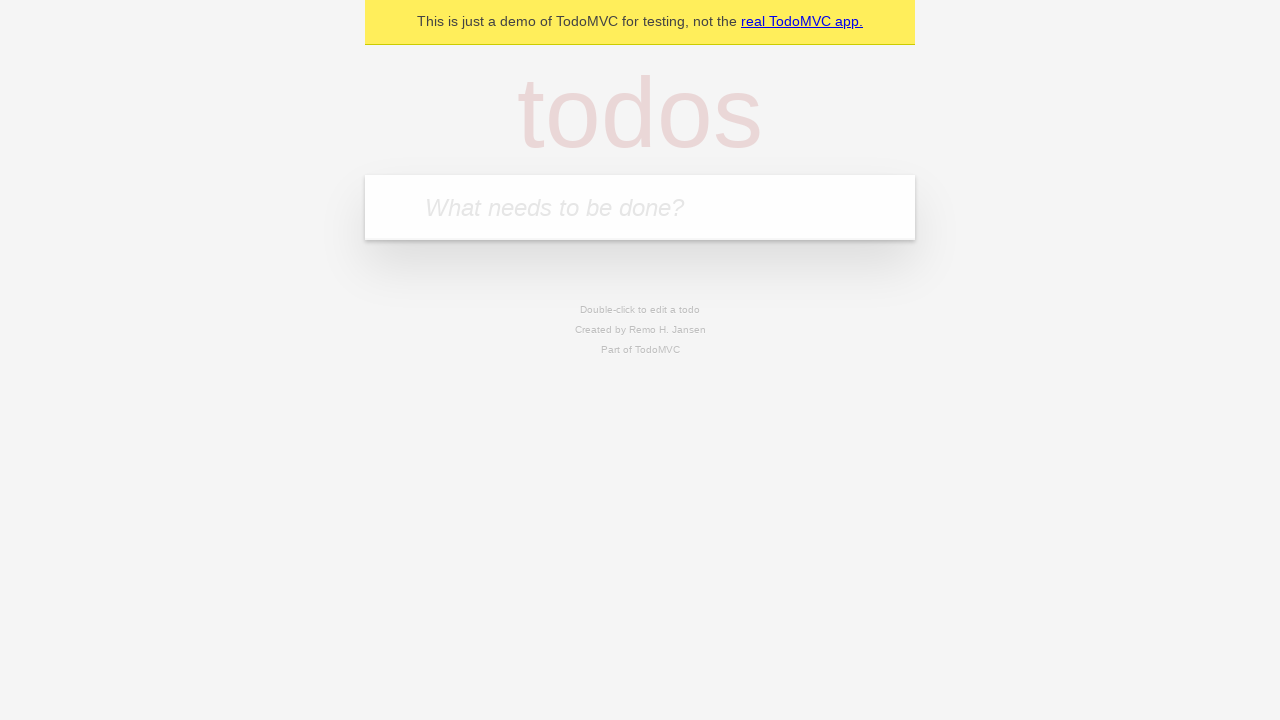

Located the 'What needs to be done?' input field
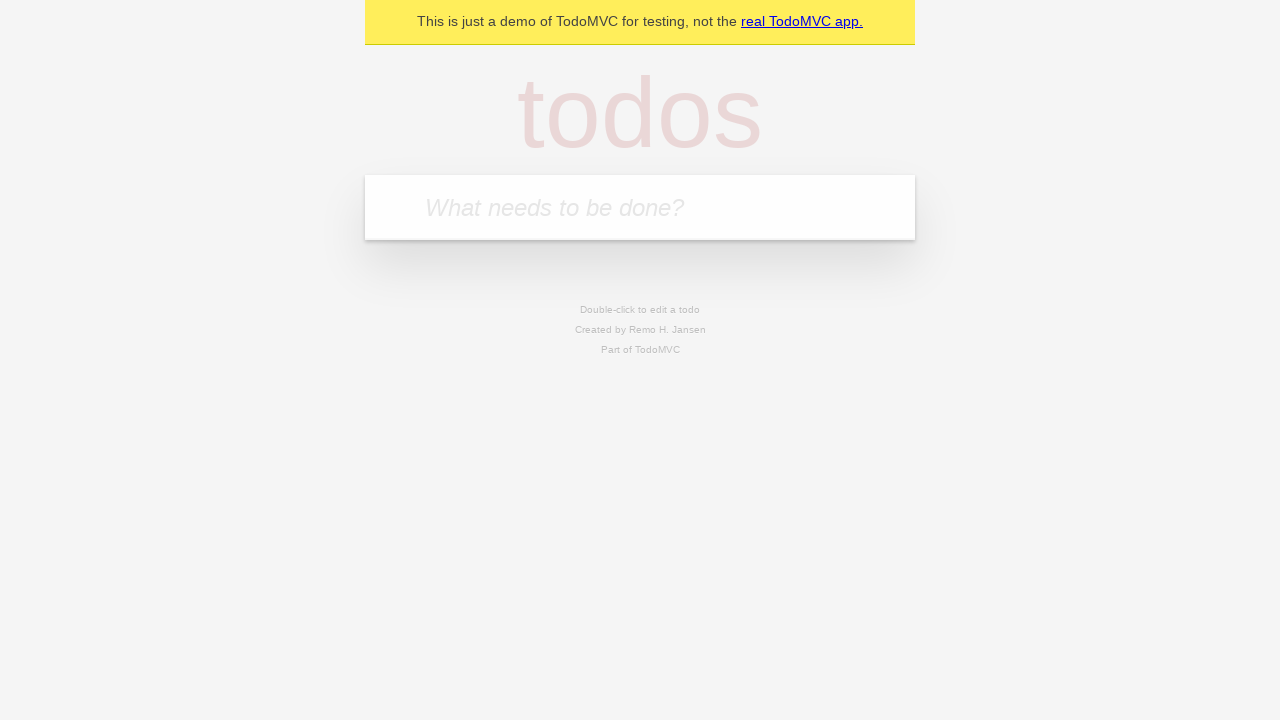

Filled first todo with 'buy some cheese' on internal:attr=[placeholder="What needs to be done?"i]
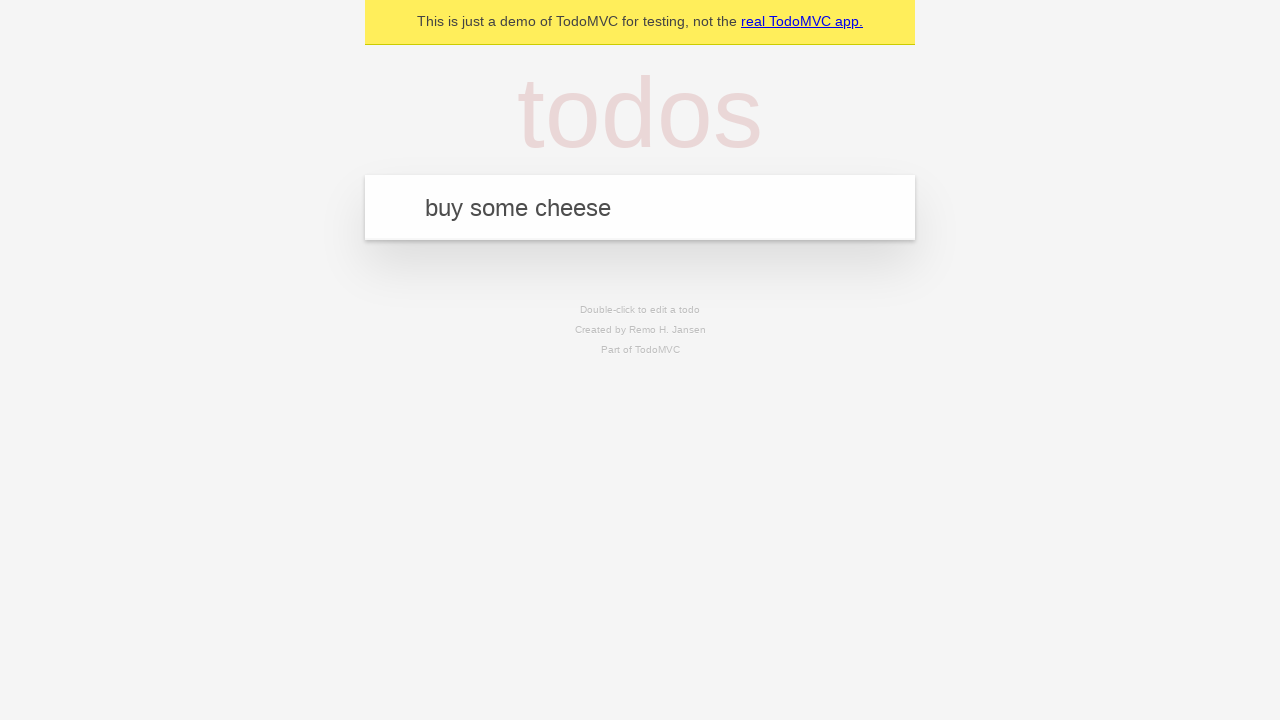

Pressed Enter to create first todo on internal:attr=[placeholder="What needs to be done?"i]
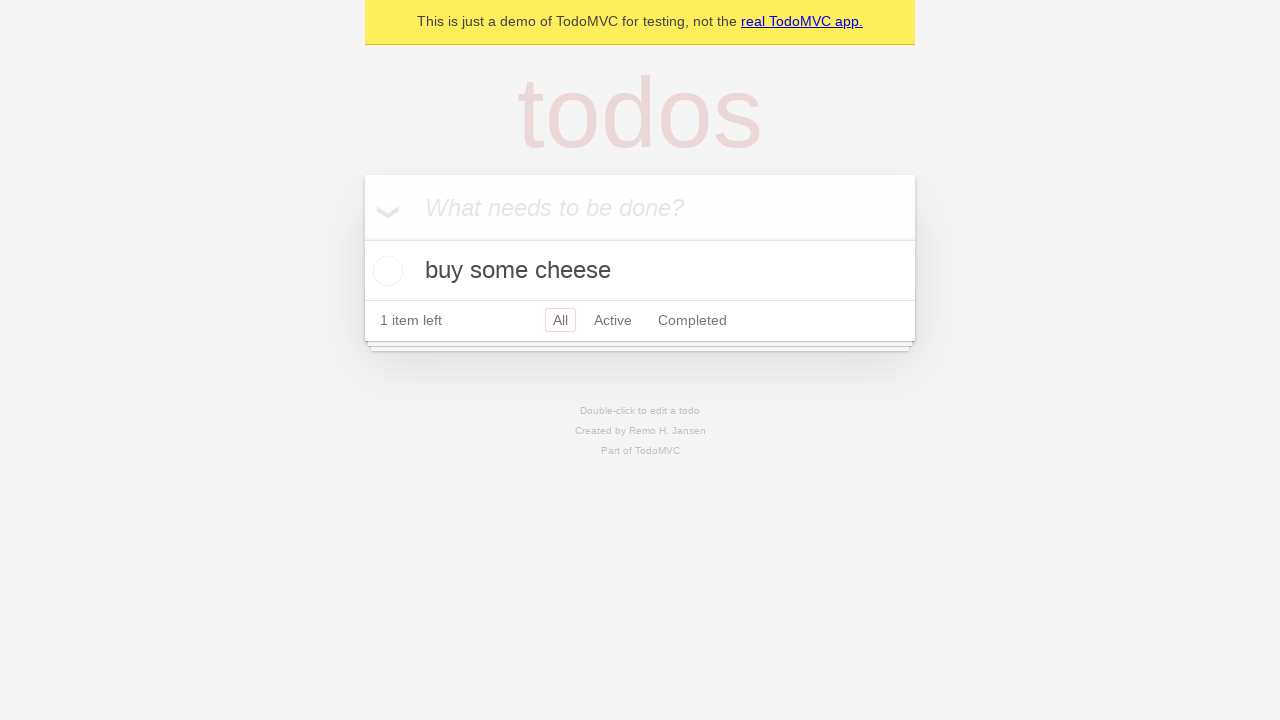

Filled second todo with 'feed the cat' on internal:attr=[placeholder="What needs to be done?"i]
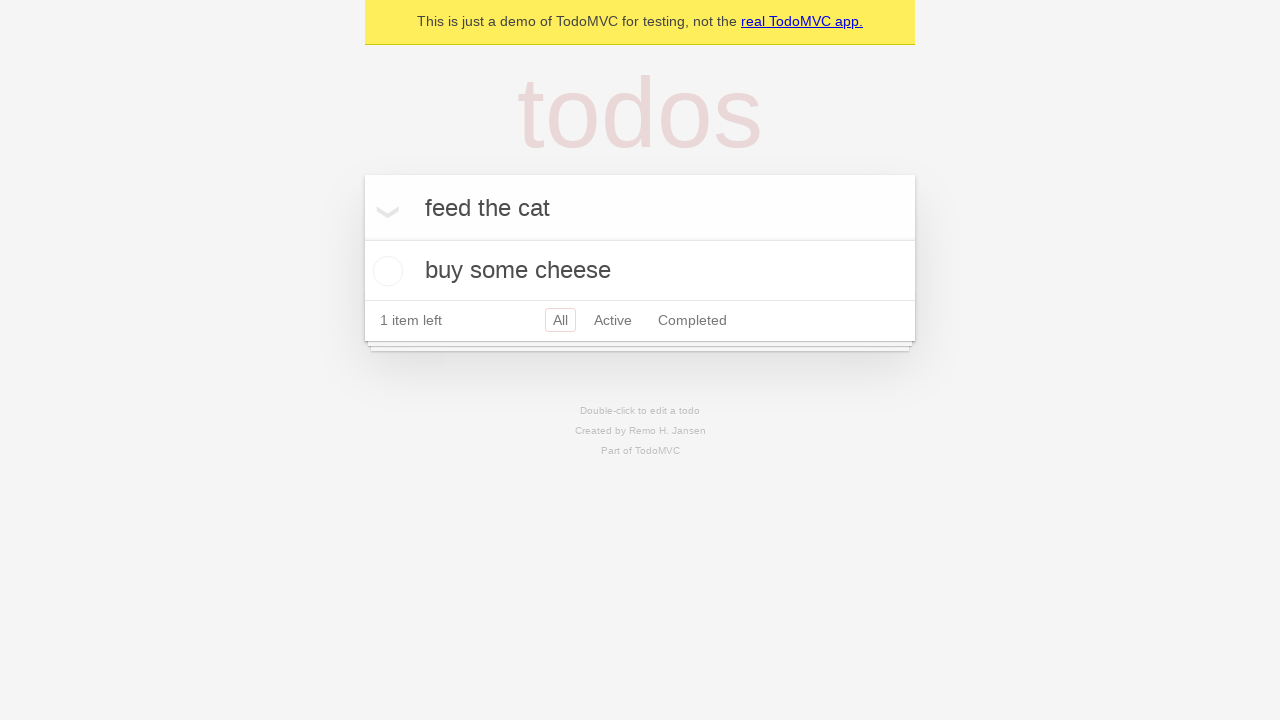

Pressed Enter to create second todo on internal:attr=[placeholder="What needs to be done?"i]
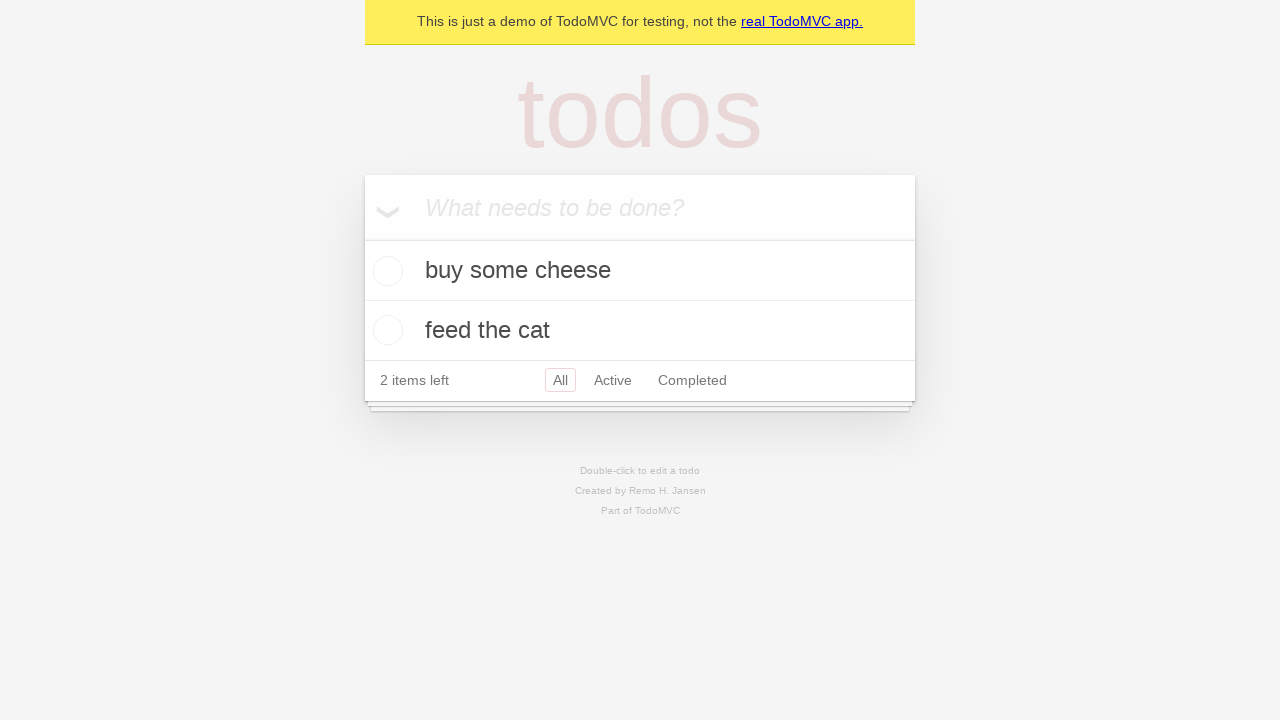

Filled third todo with 'book a doctors appointment' on internal:attr=[placeholder="What needs to be done?"i]
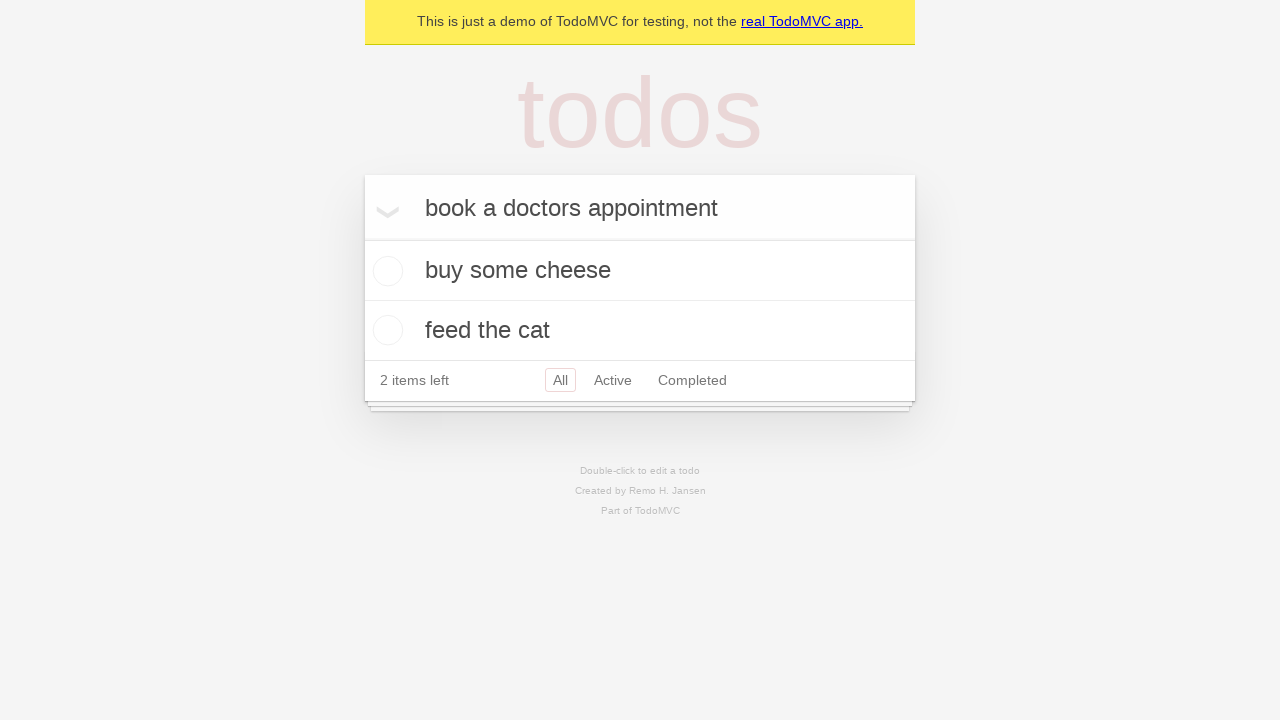

Pressed Enter to create third todo on internal:attr=[placeholder="What needs to be done?"i]
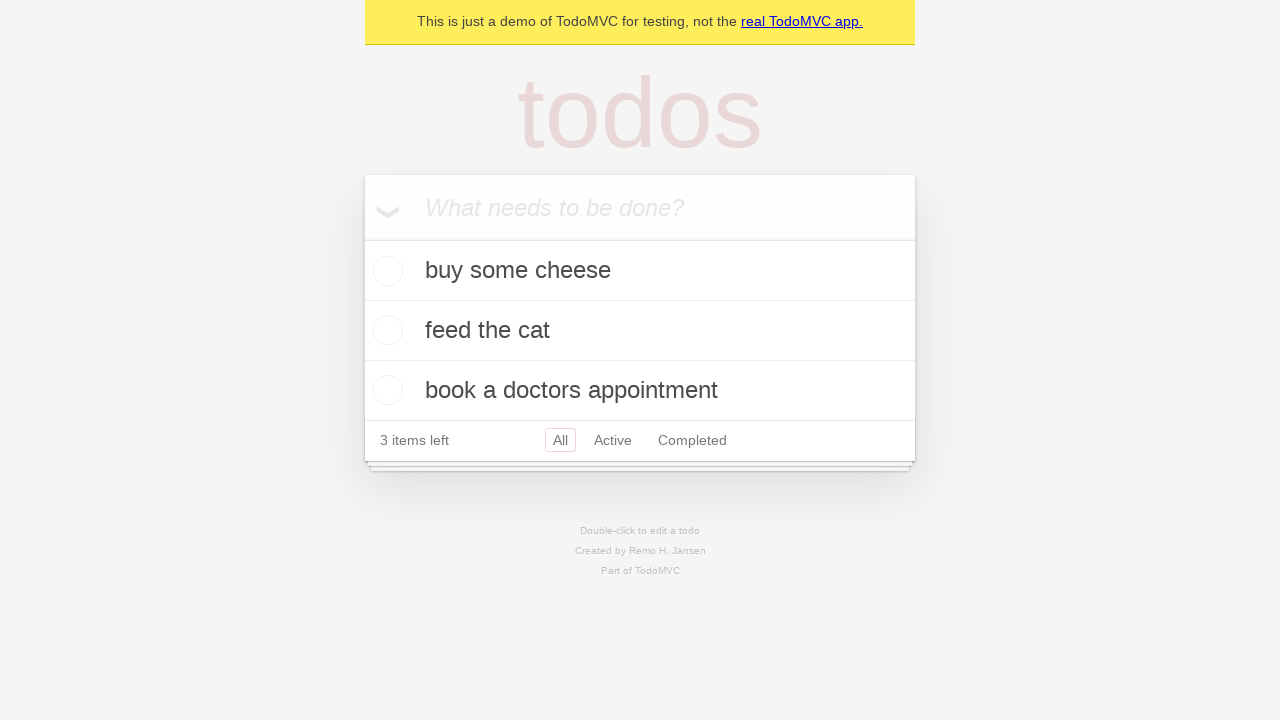

Waited for all 3 todos to be created
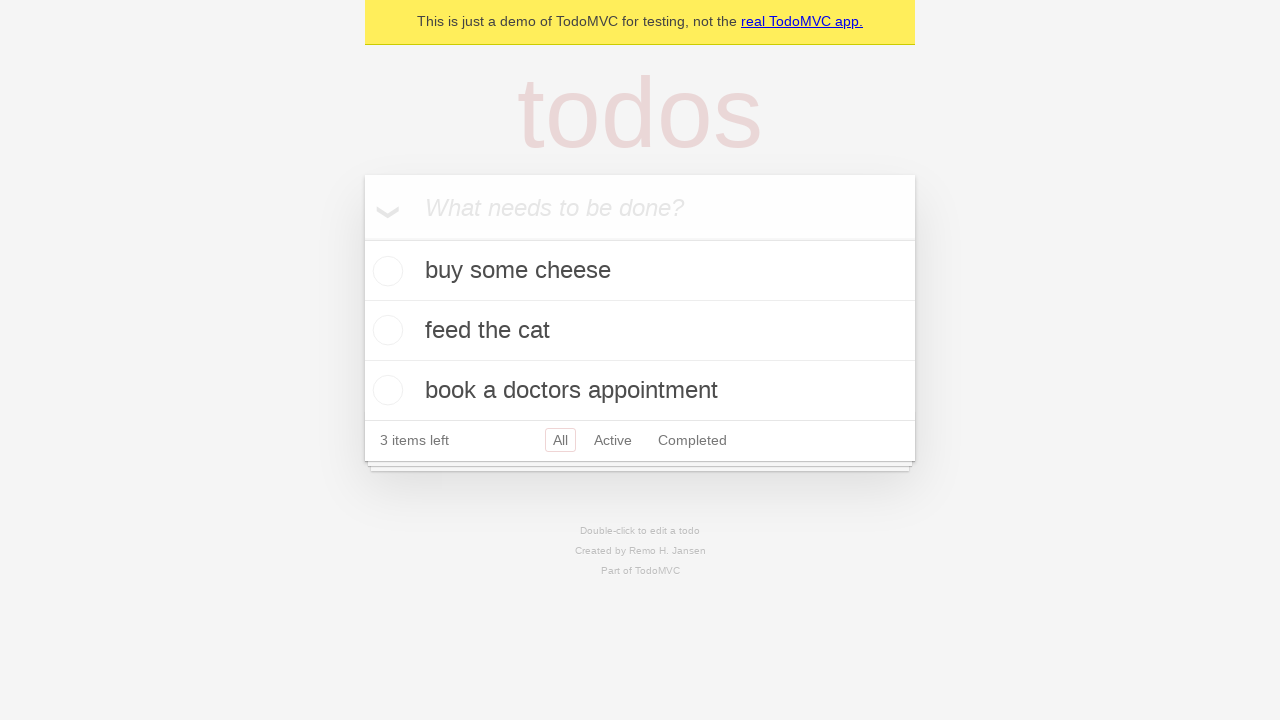

Located all todo items
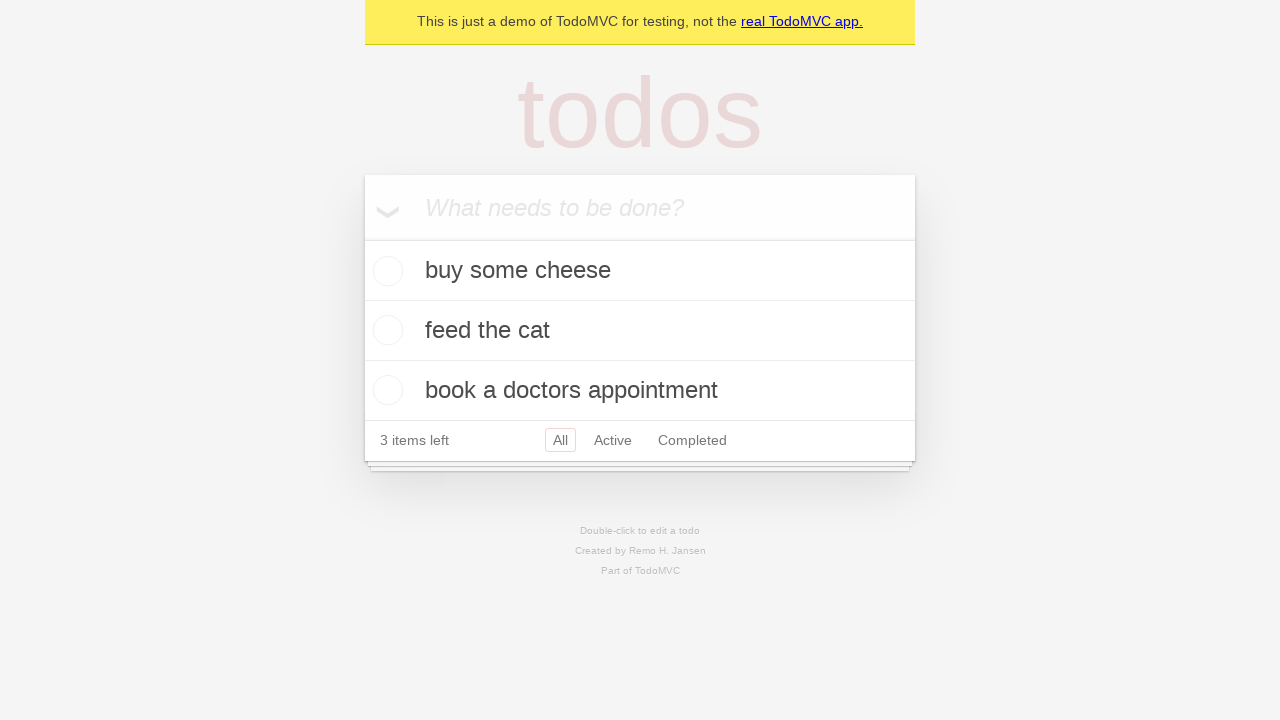

Checked the second todo item as completed at (385, 330) on internal:testid=[data-testid="todo-item"s] >> nth=1 >> internal:role=checkbox
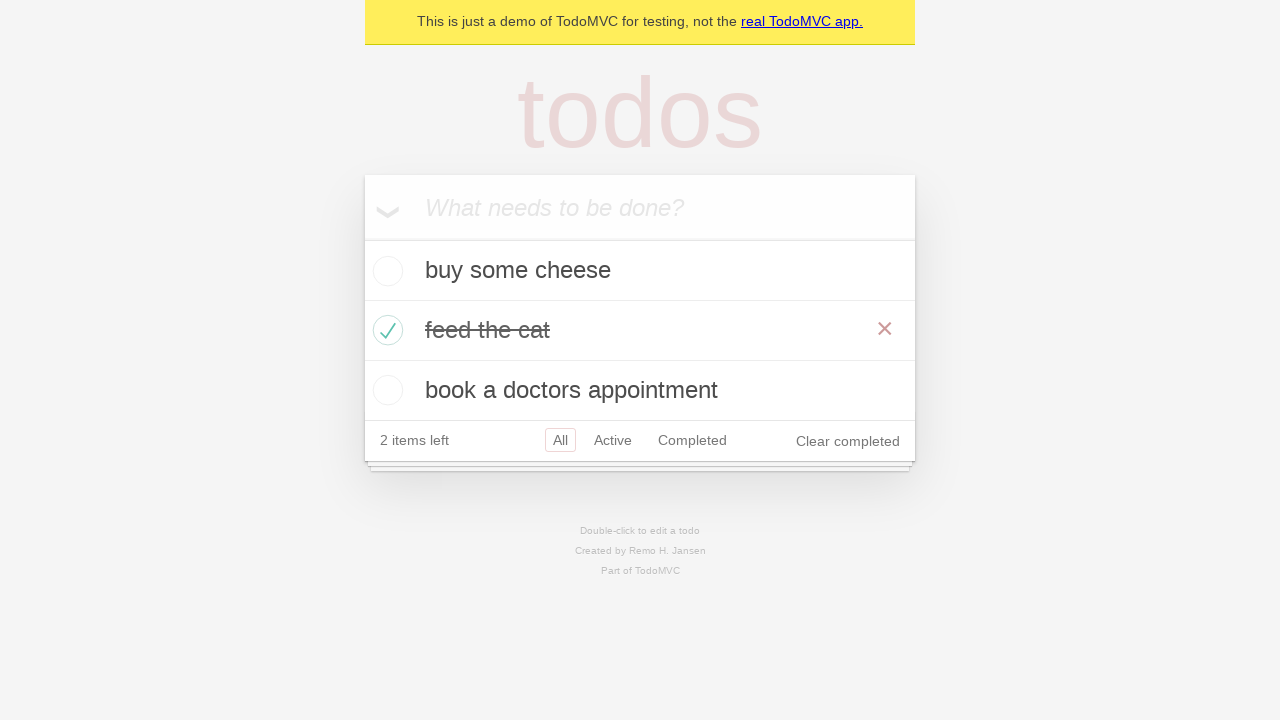

Clicked 'Clear completed' button at (848, 441) on internal:role=button[name="Clear completed"i]
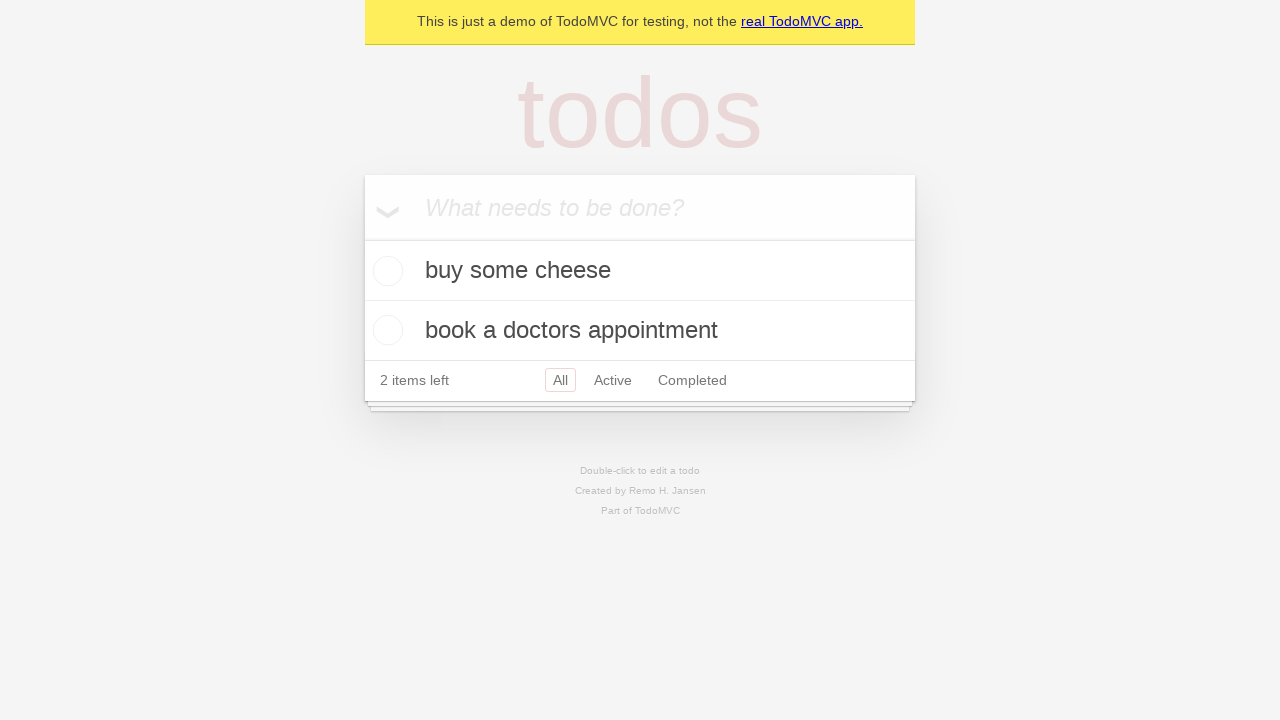

Waited for completed todo to be removed, leaving 2 items
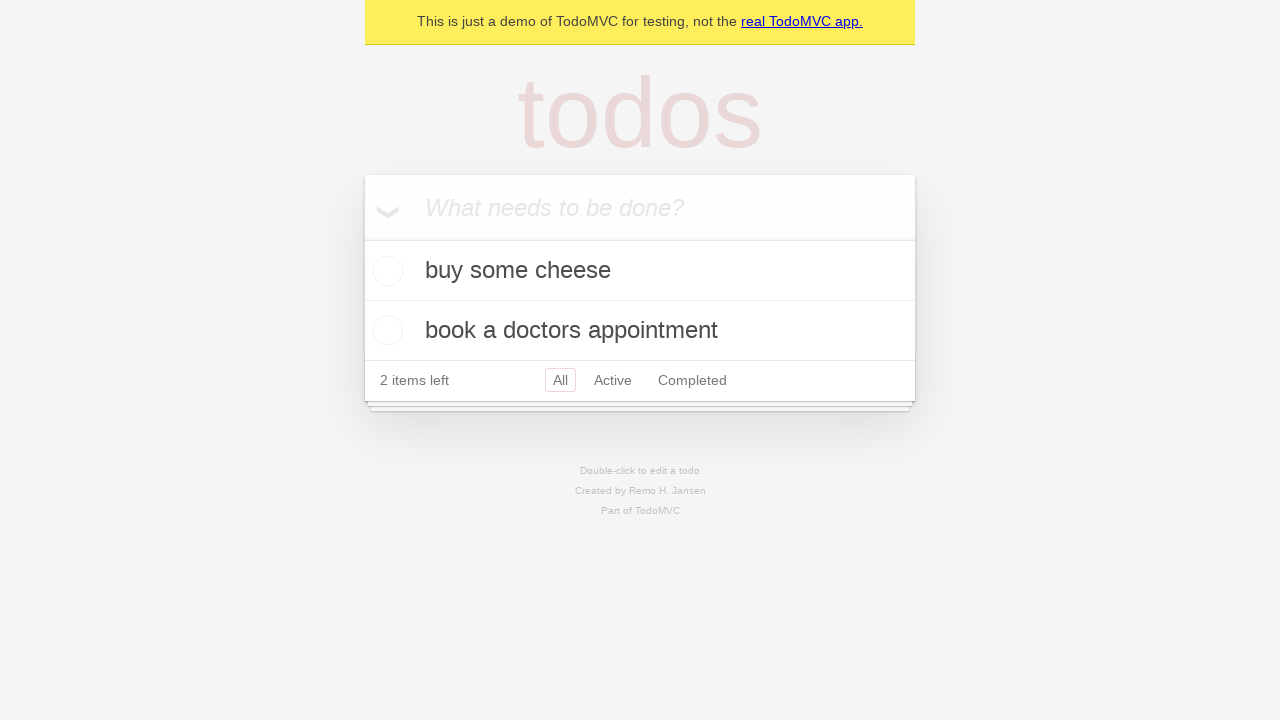

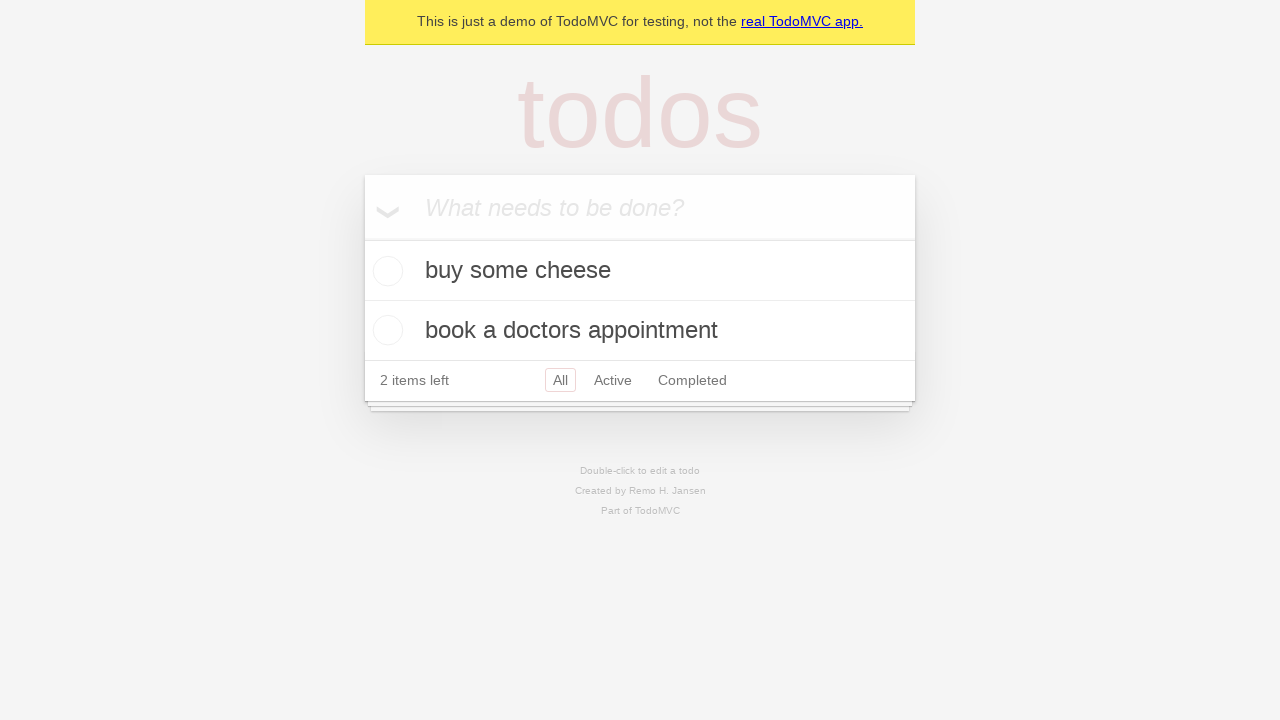